Navigates to DemoBlaze e-commerce site, clicks on a navigation link, and verifies that product price elements are displayed on the page.

Starting URL: https://www.demoblaze.com/

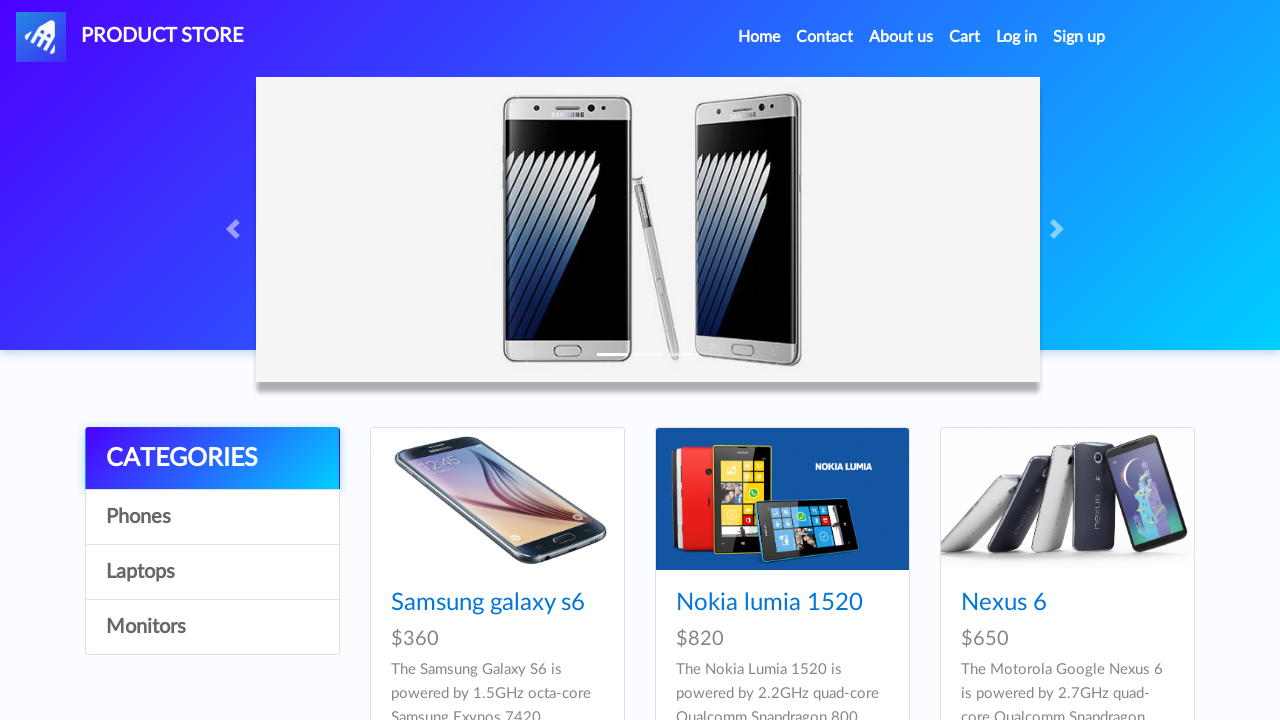

Navigated to DemoBlaze e-commerce site
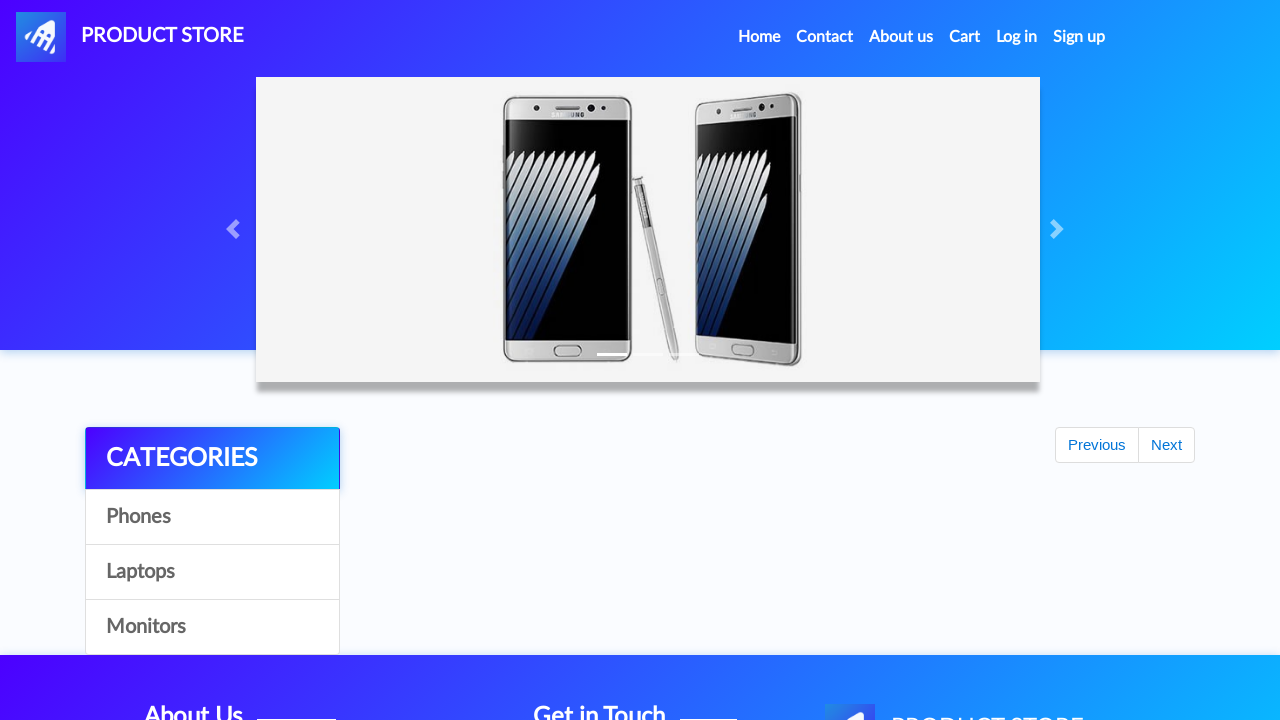

Clicked on navigation link in contcont container at (212, 517) on xpath=//div[@id='contcont']//a[2]
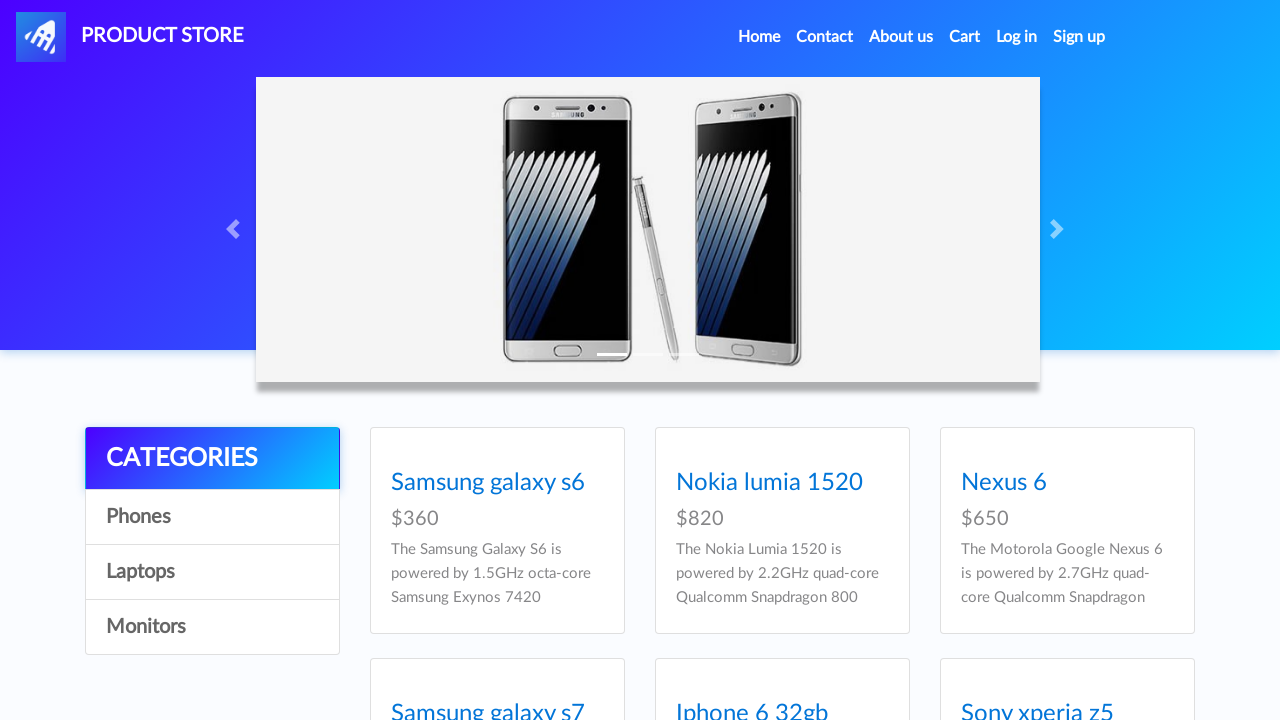

Price elements are now visible on the page
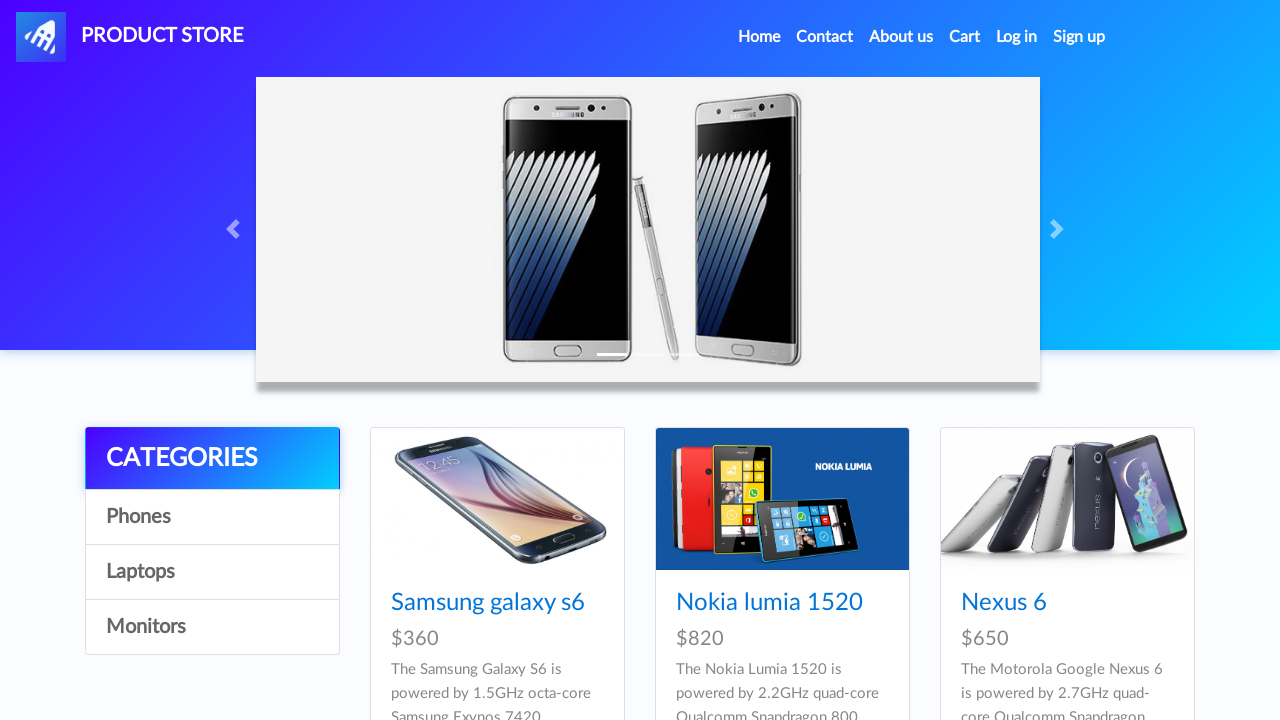

Verified that product price elements are displayed
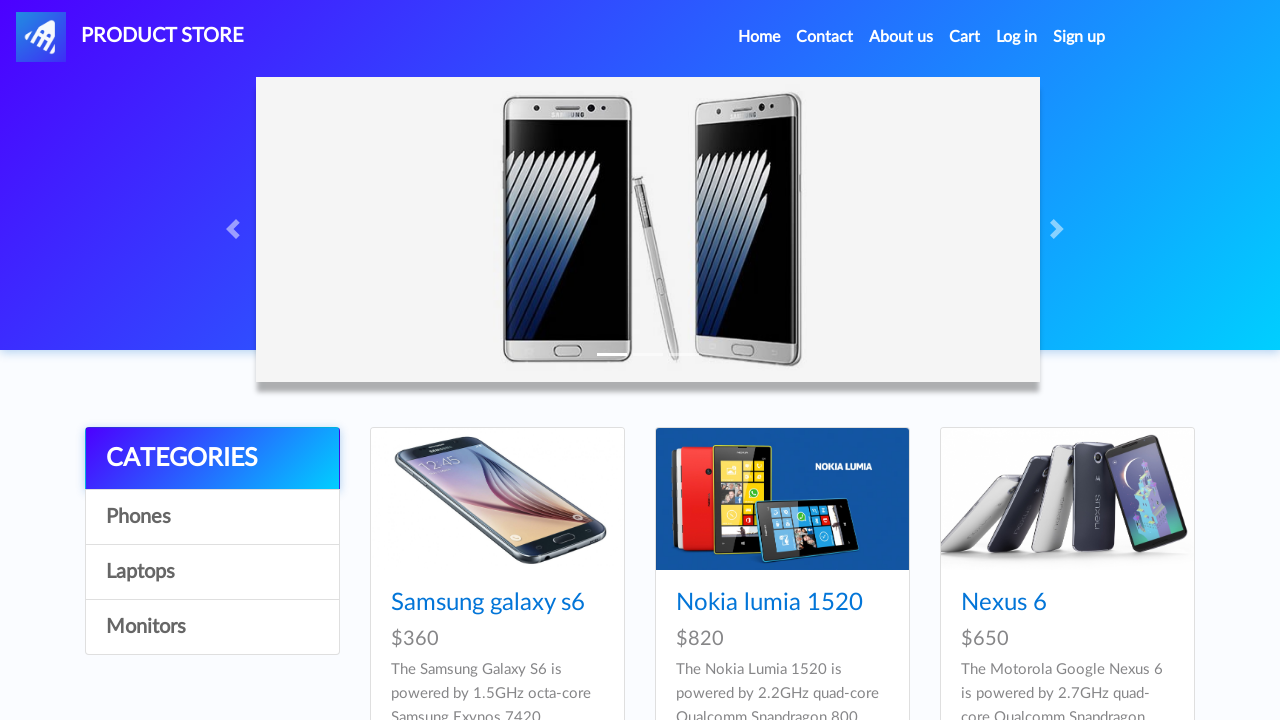

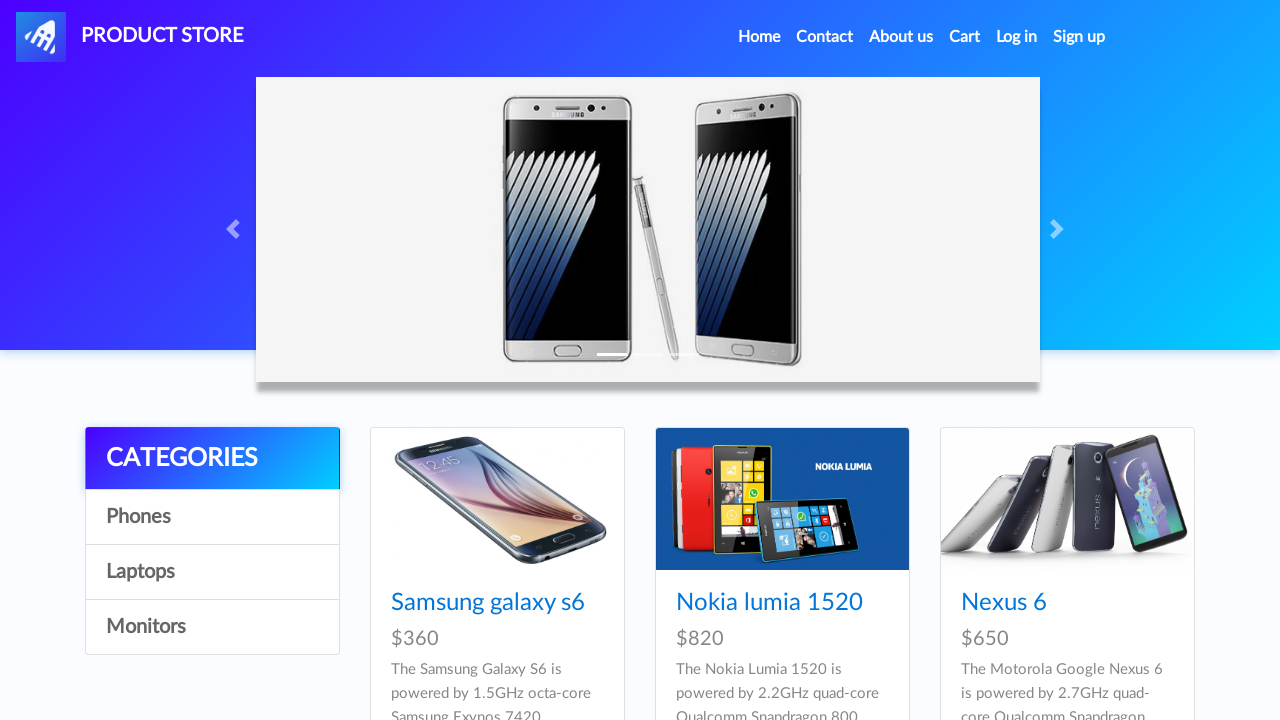